Tests the search functionality on Chairish.com by entering a product search term "FlowerLamp" and submitting the search form.

Starting URL: https://www.chairish.com/

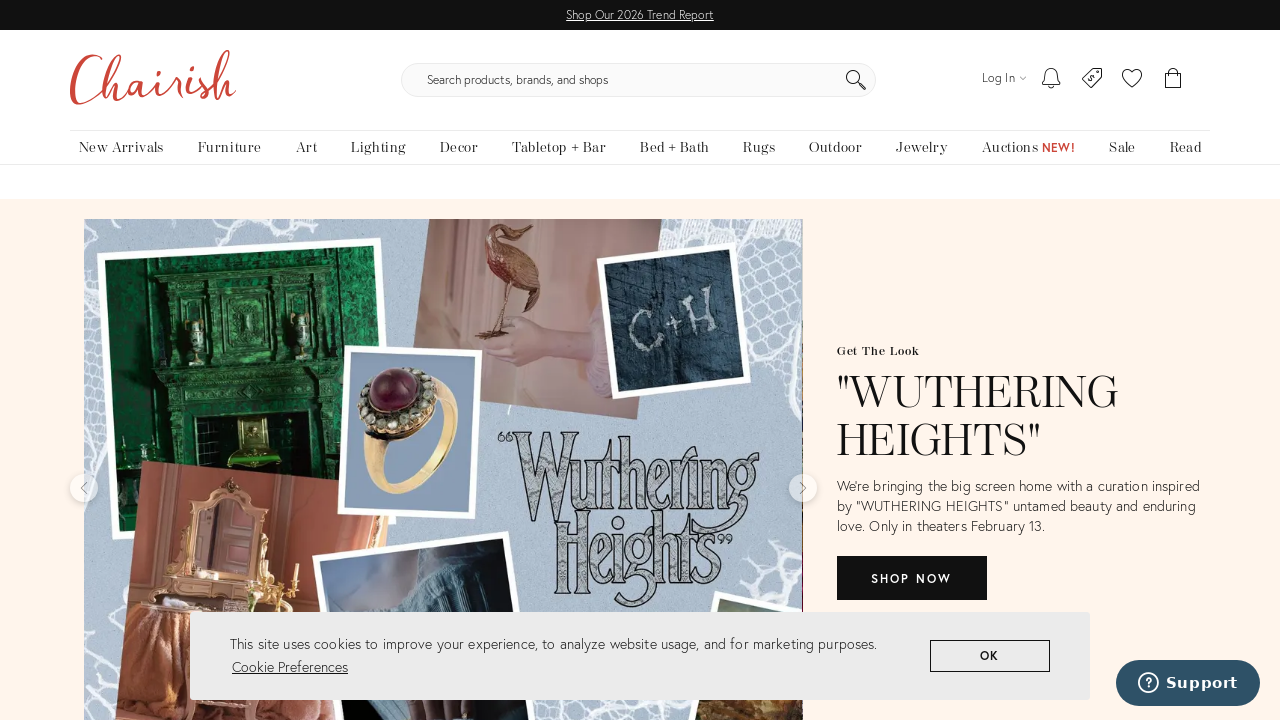

Filled search box with 'FlowerLamp' on input[name='q']
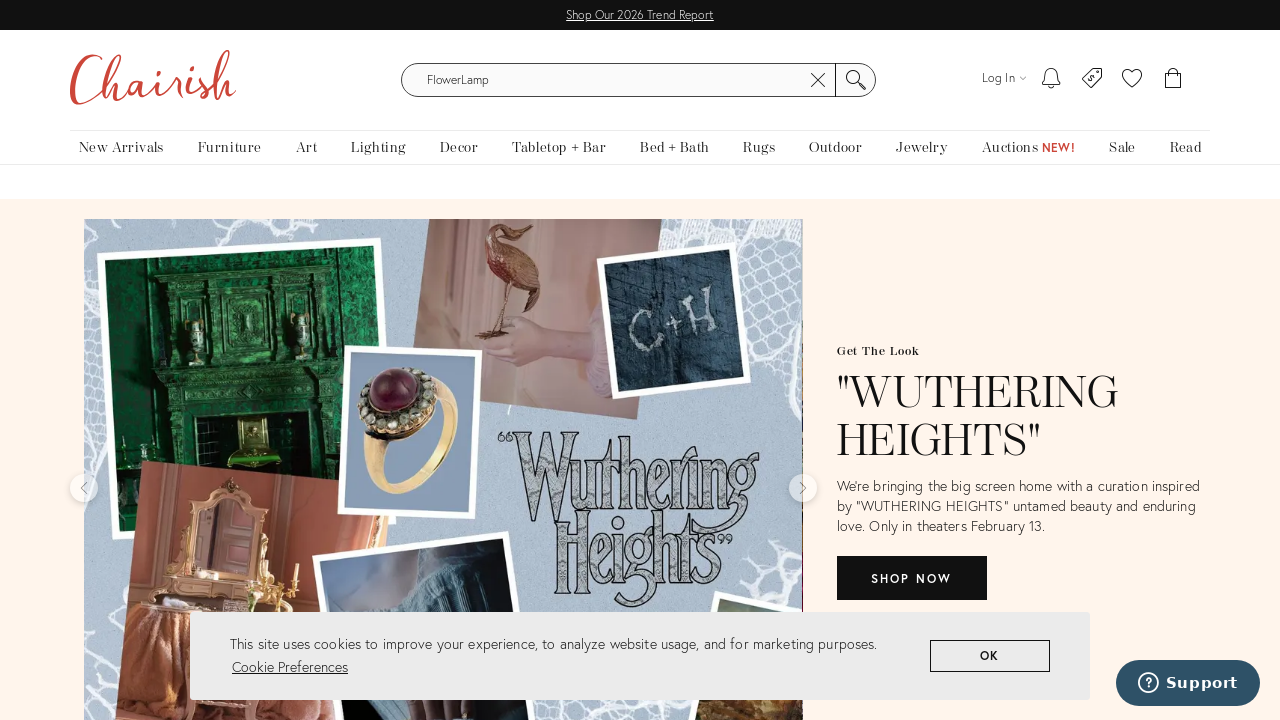

Clicked search submit button at (856, 80) on span.js-submit-icon.cicon.cicon-search-fill
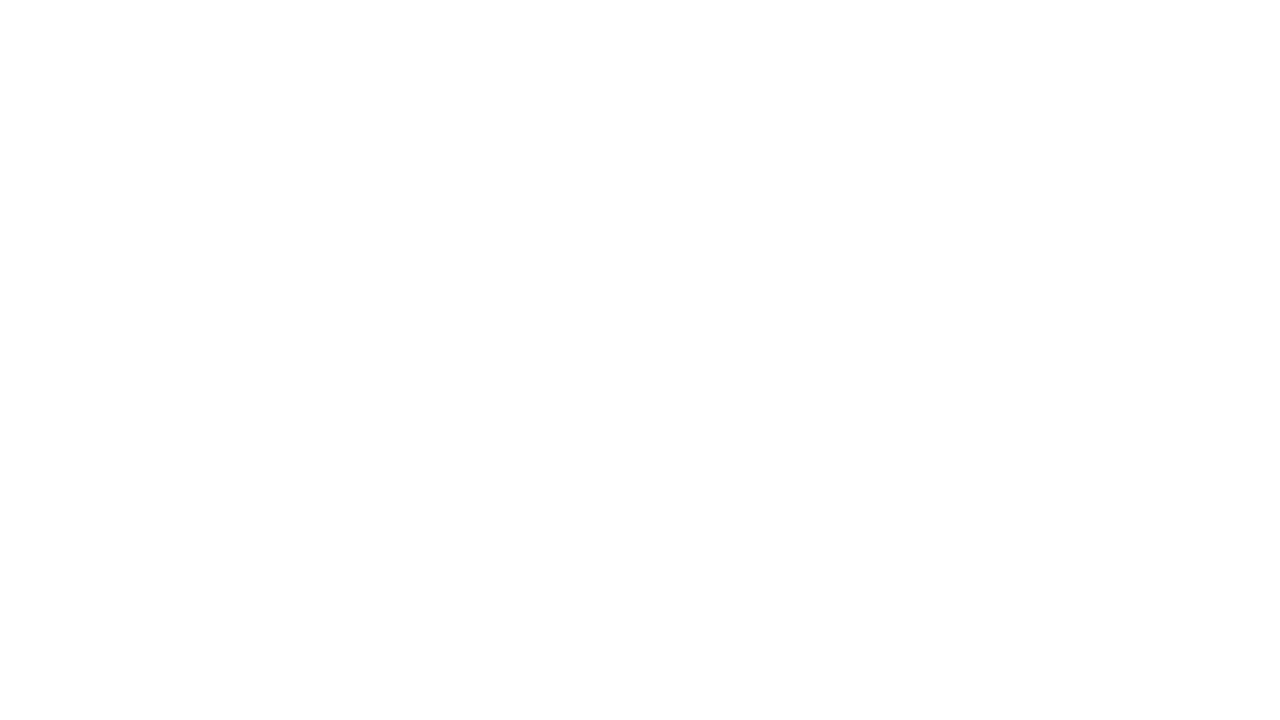

Search results page loaded (networkidle)
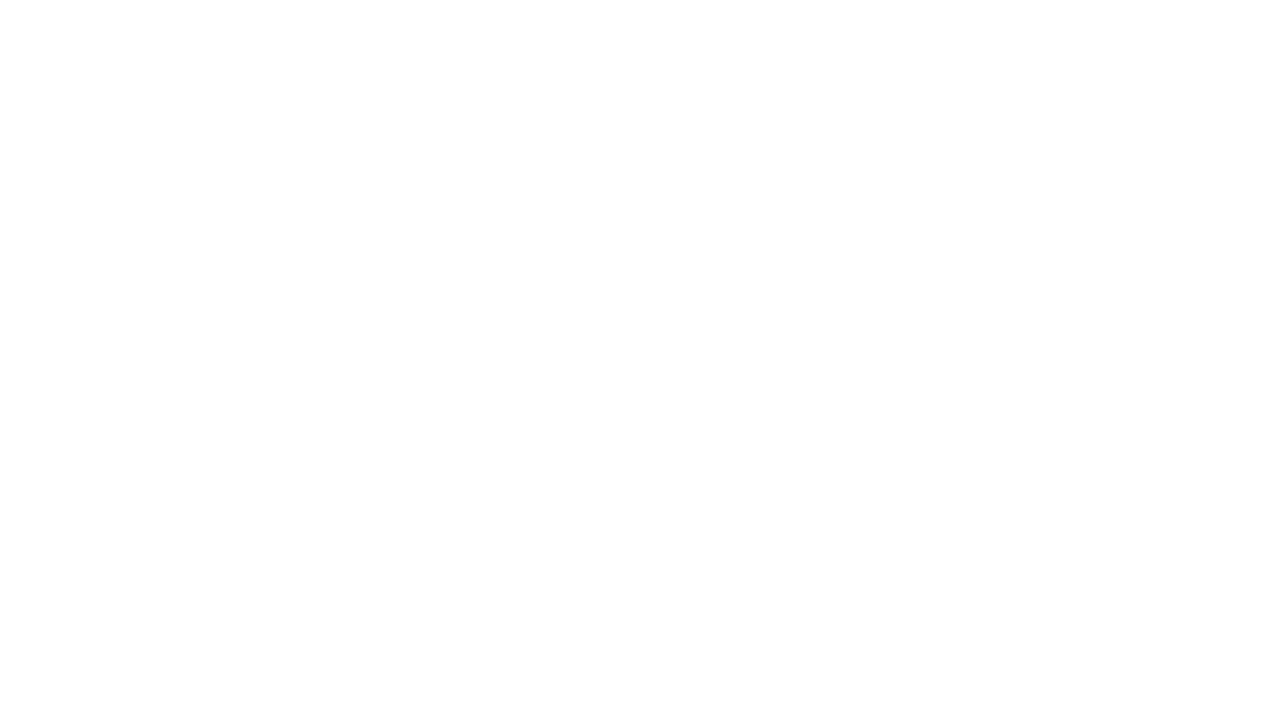

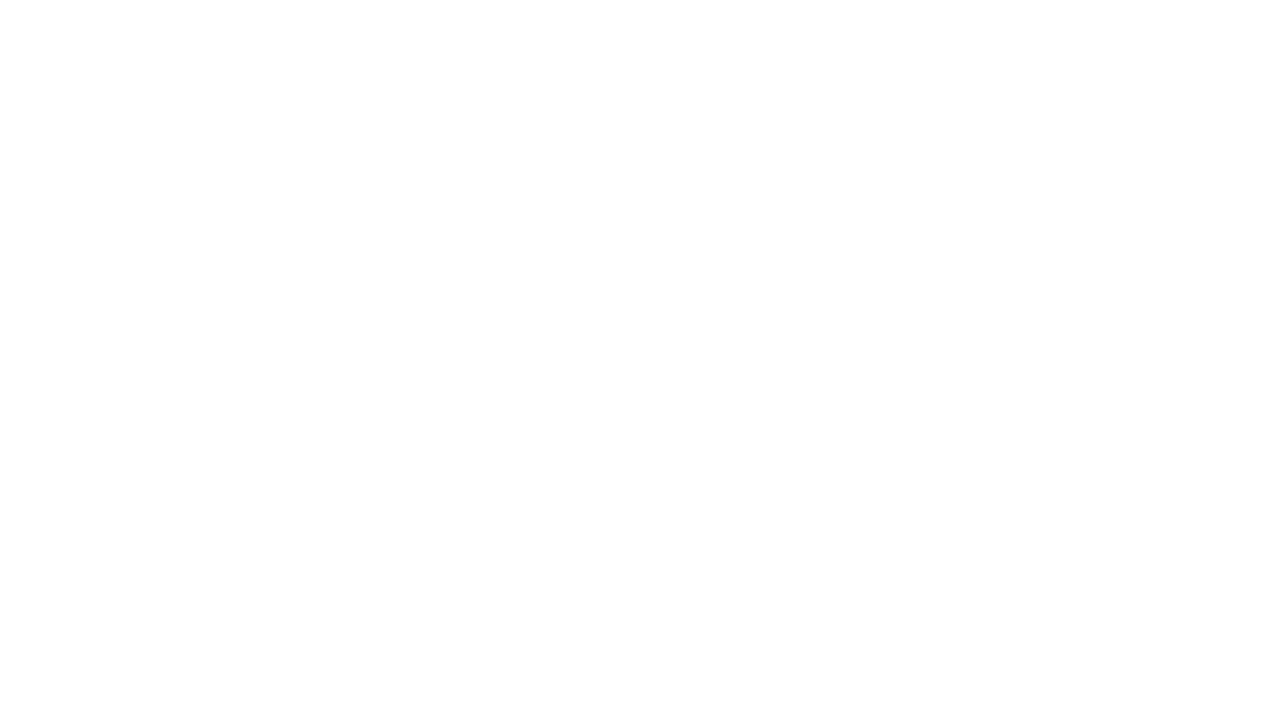